Tests file download functionality by clicking the download button

Starting URL: https://demoqa.com/

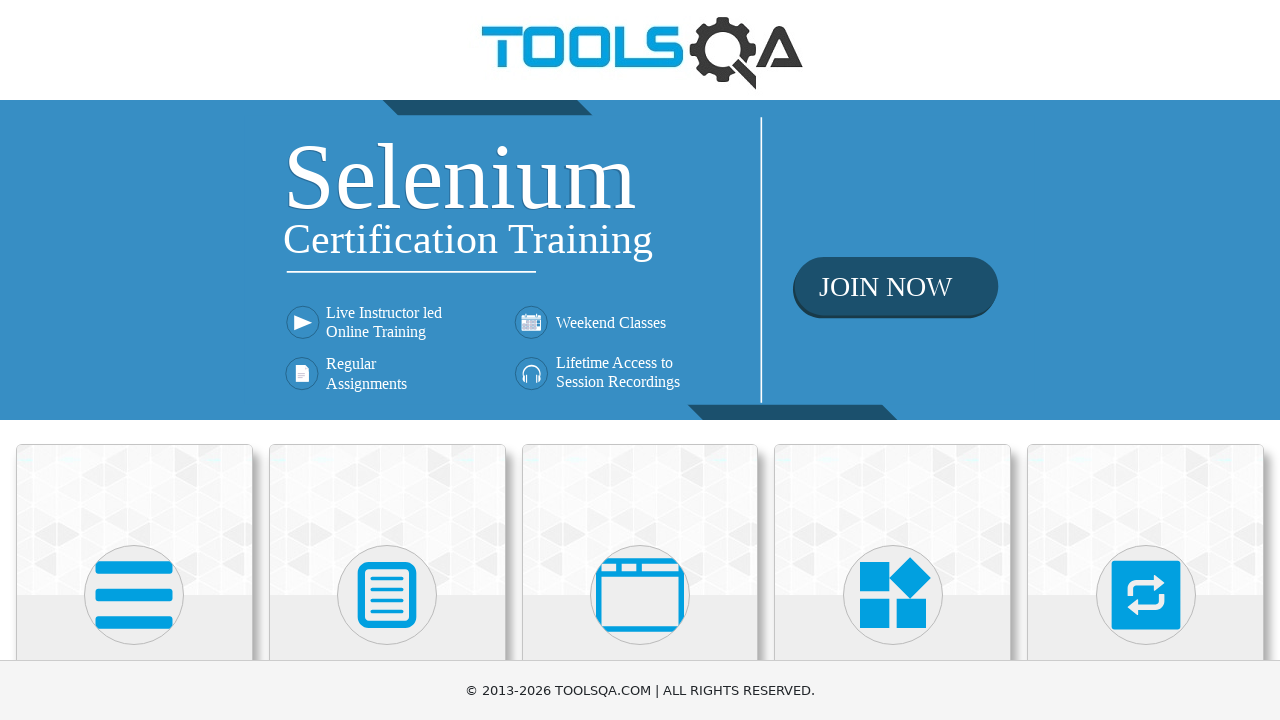

Clicked on Elements section at (134, 360) on div.card-body >> nth=0
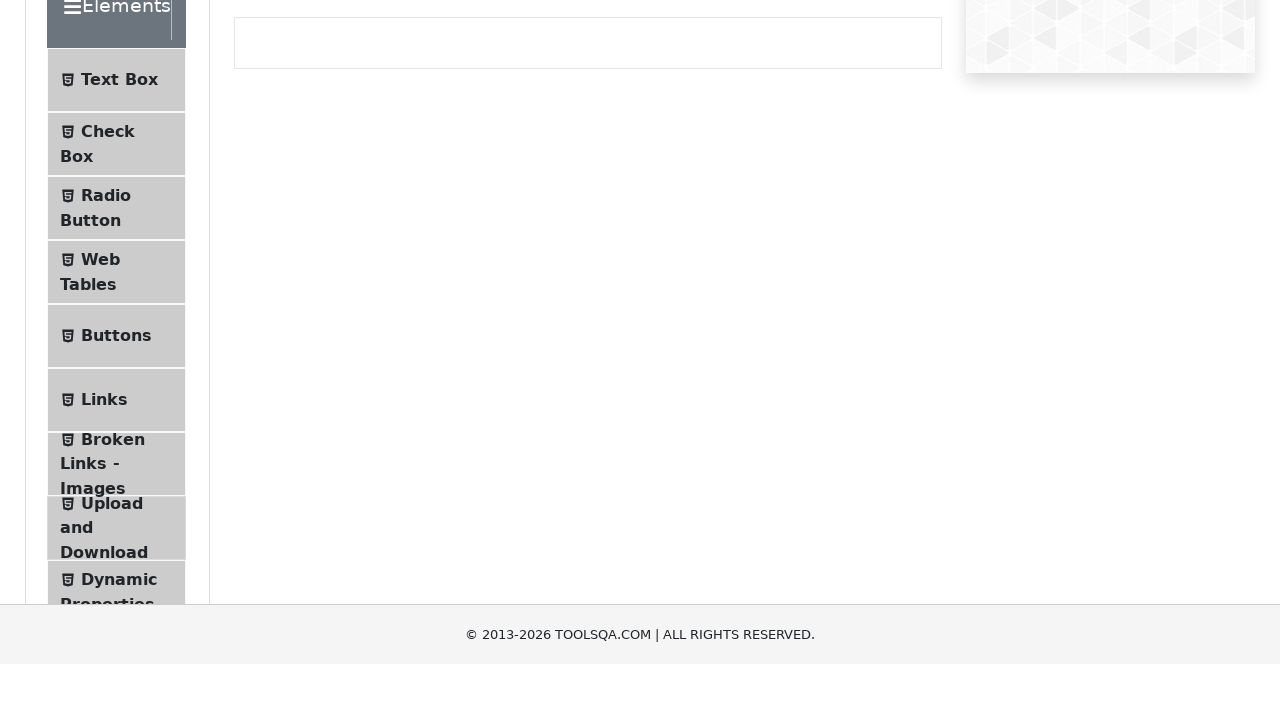

Clicked on Upload and Download menu item at (112, 335) on text=Upload and Download
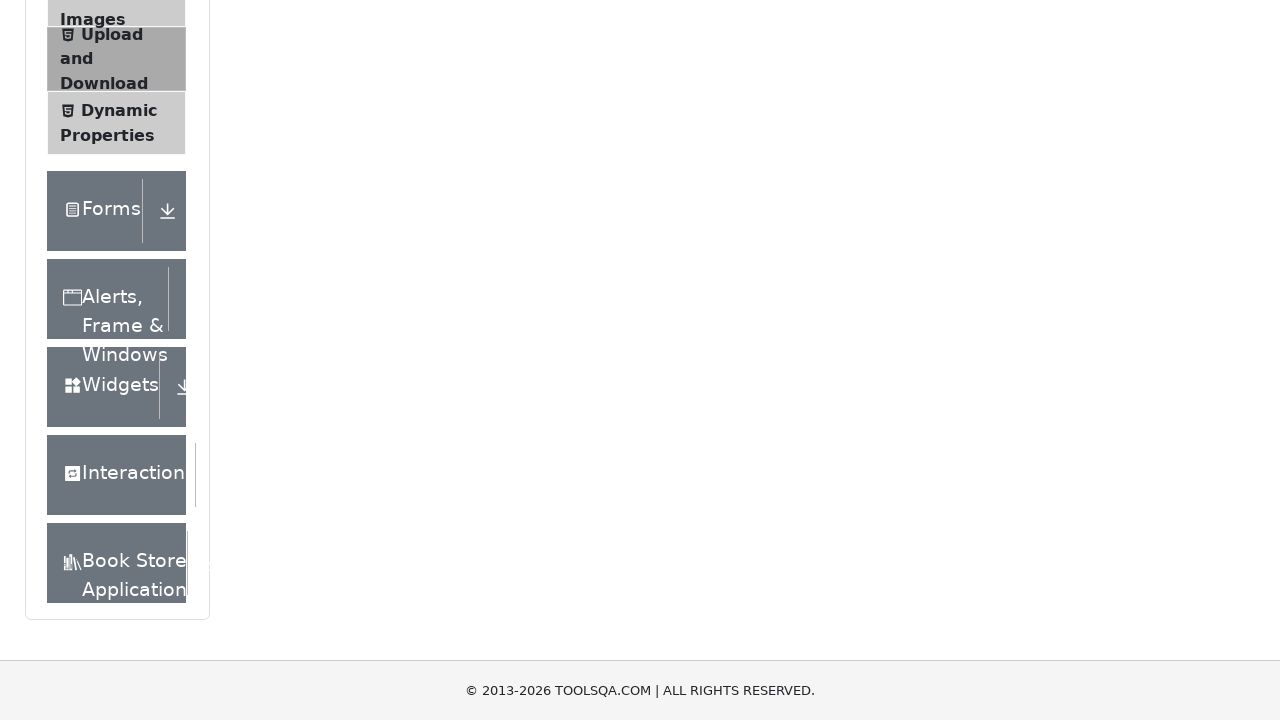

Clicked download button to initiate file download at (286, 242) on #downloadButton
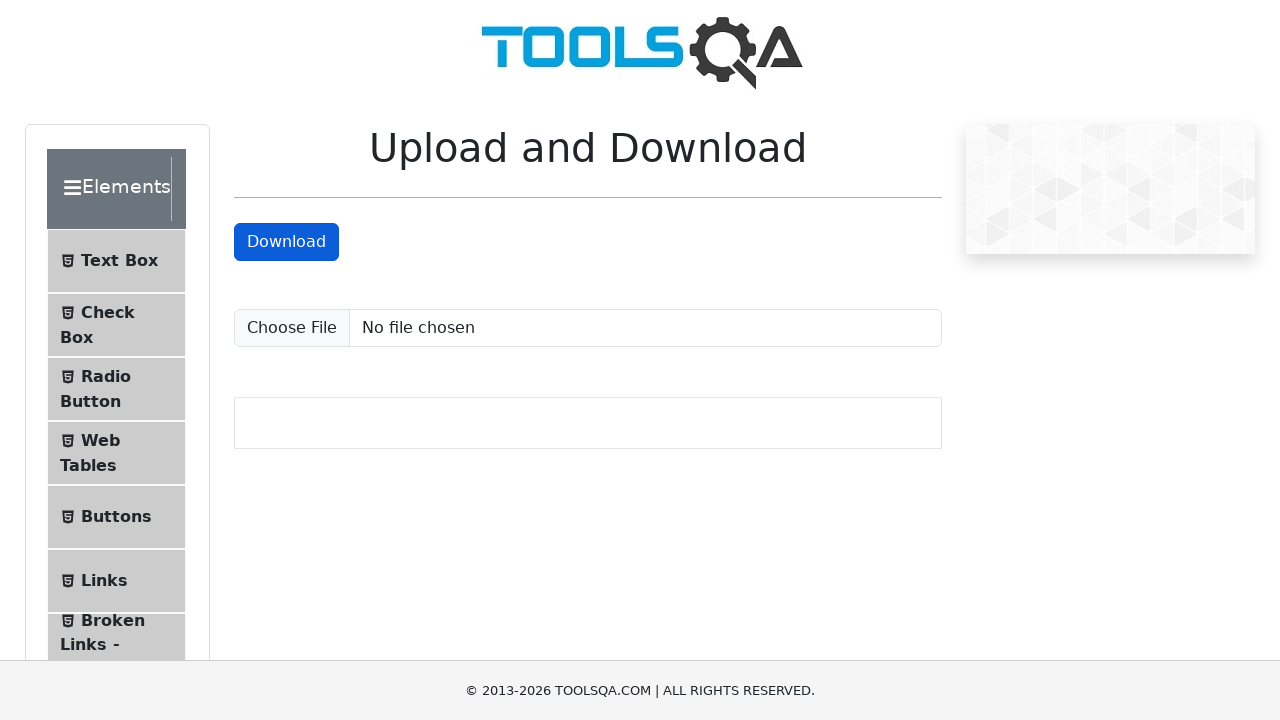

File download completed successfully
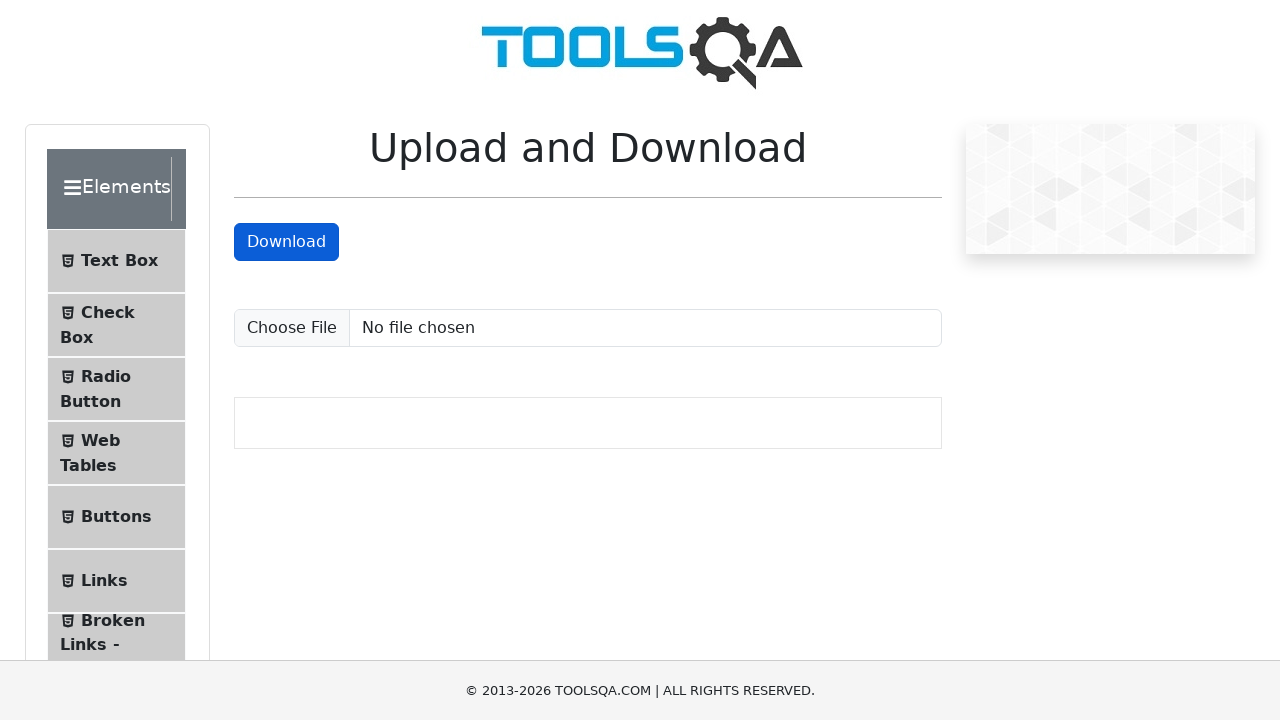

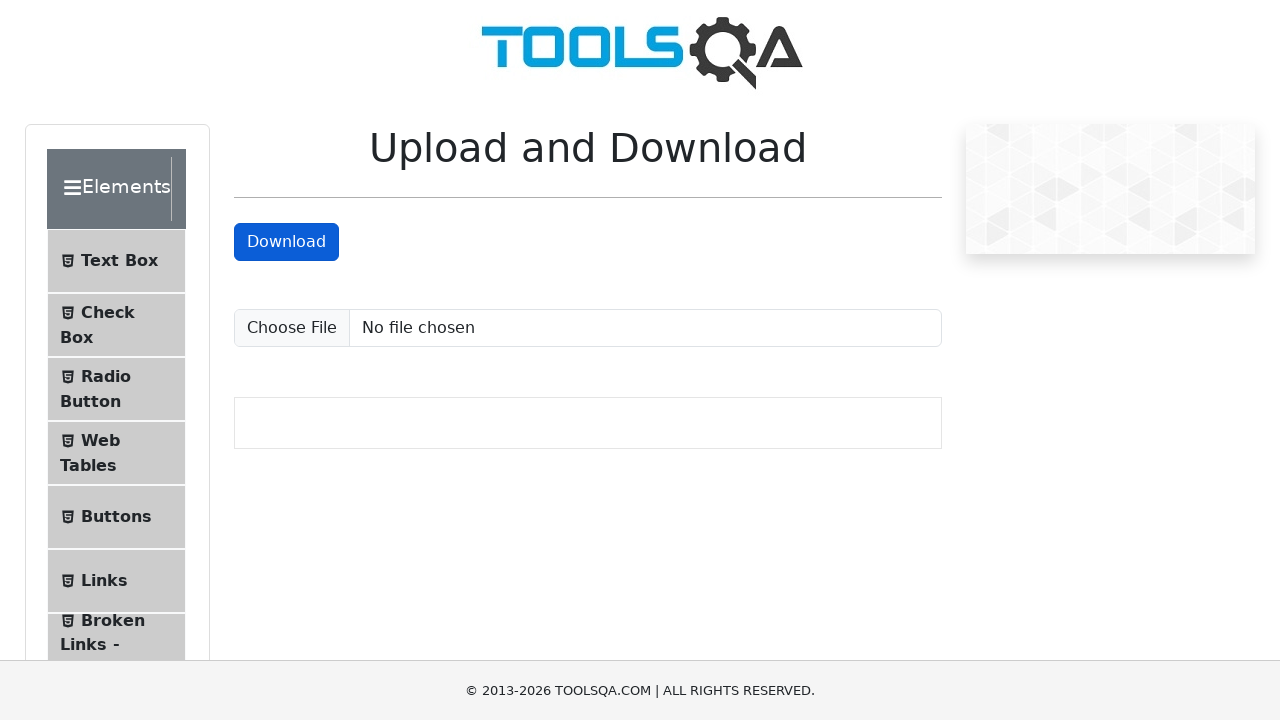